Tests a practice form on Rahul Shetty Academy by filling in name, email, password, checkbox, and birthday fields to demonstrate form automation.

Starting URL: https://rahulshettyacademy.com/angularpractice/

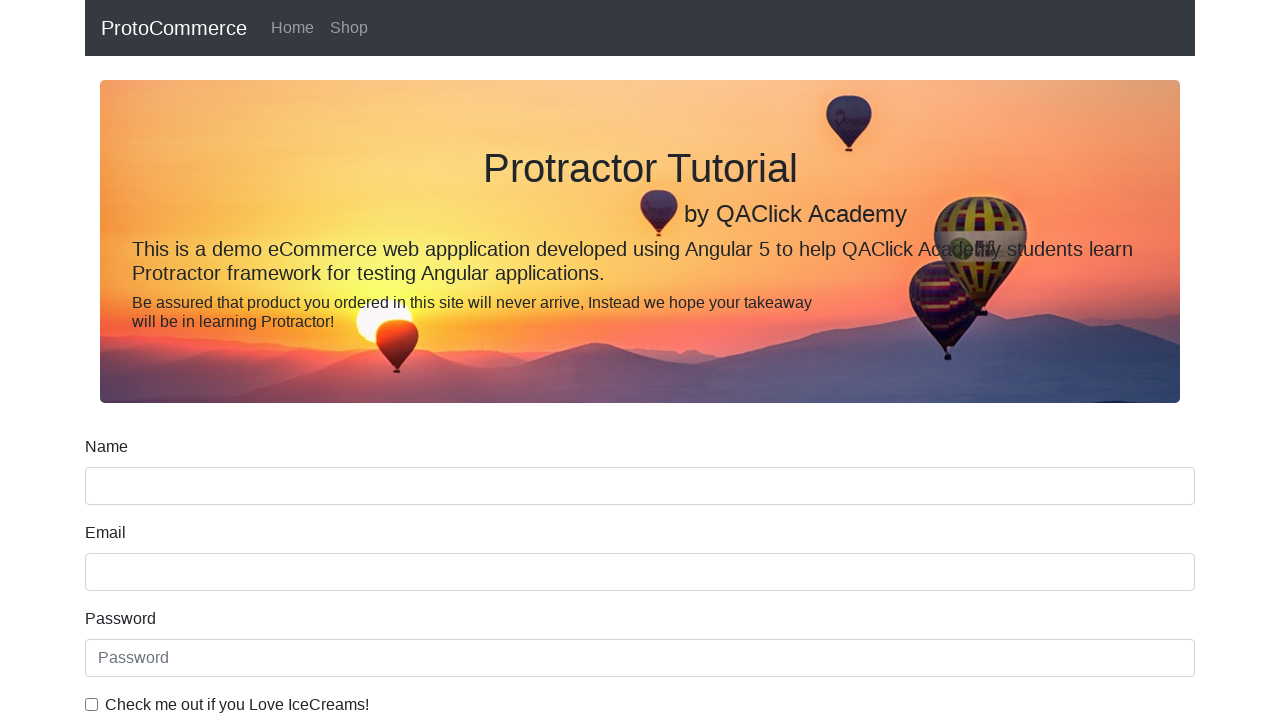

Filled name field with 'John Smith' on input[name='name']
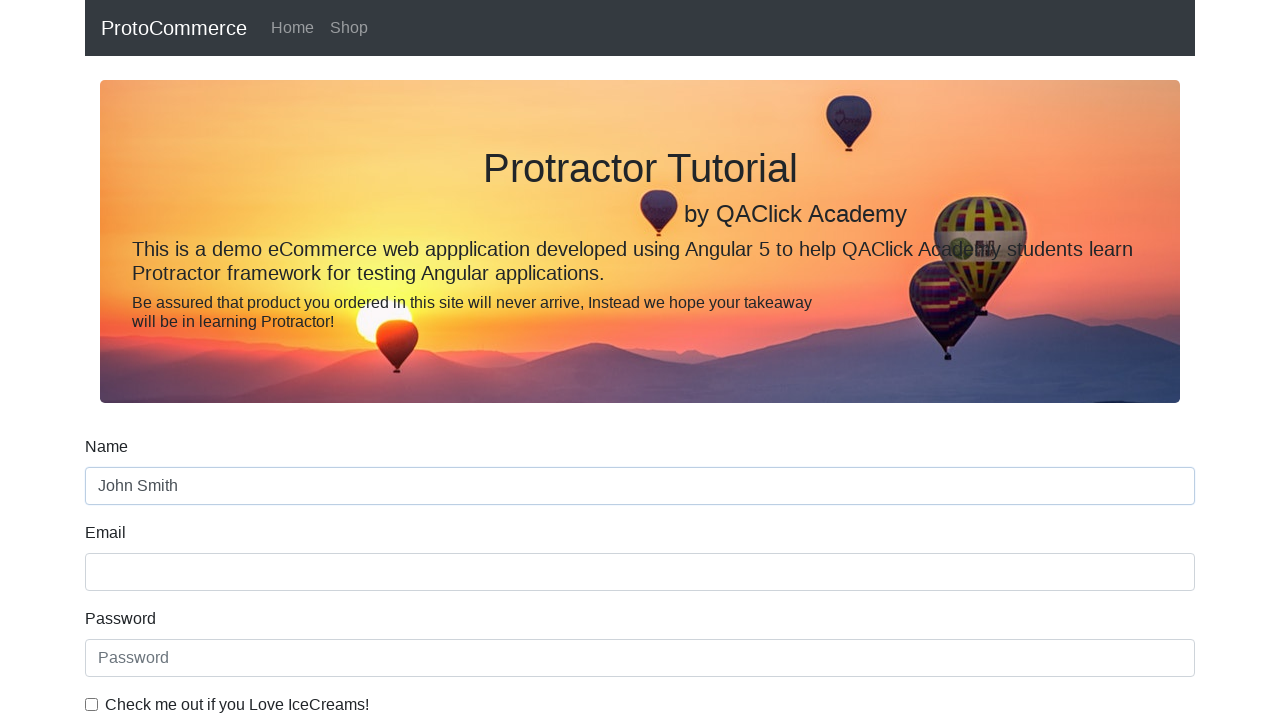

Filled email field with 'john.smith87@example.com' on input[name='email']
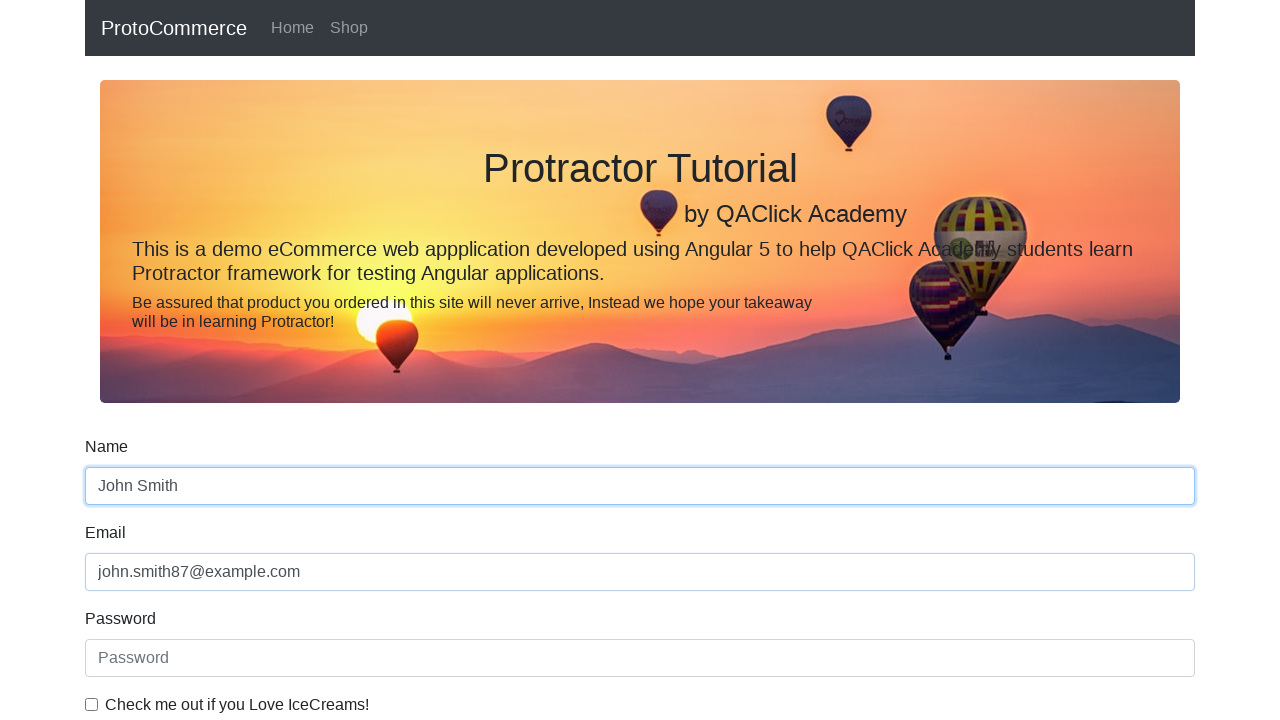

Filled password field with secure password on input[type='password']
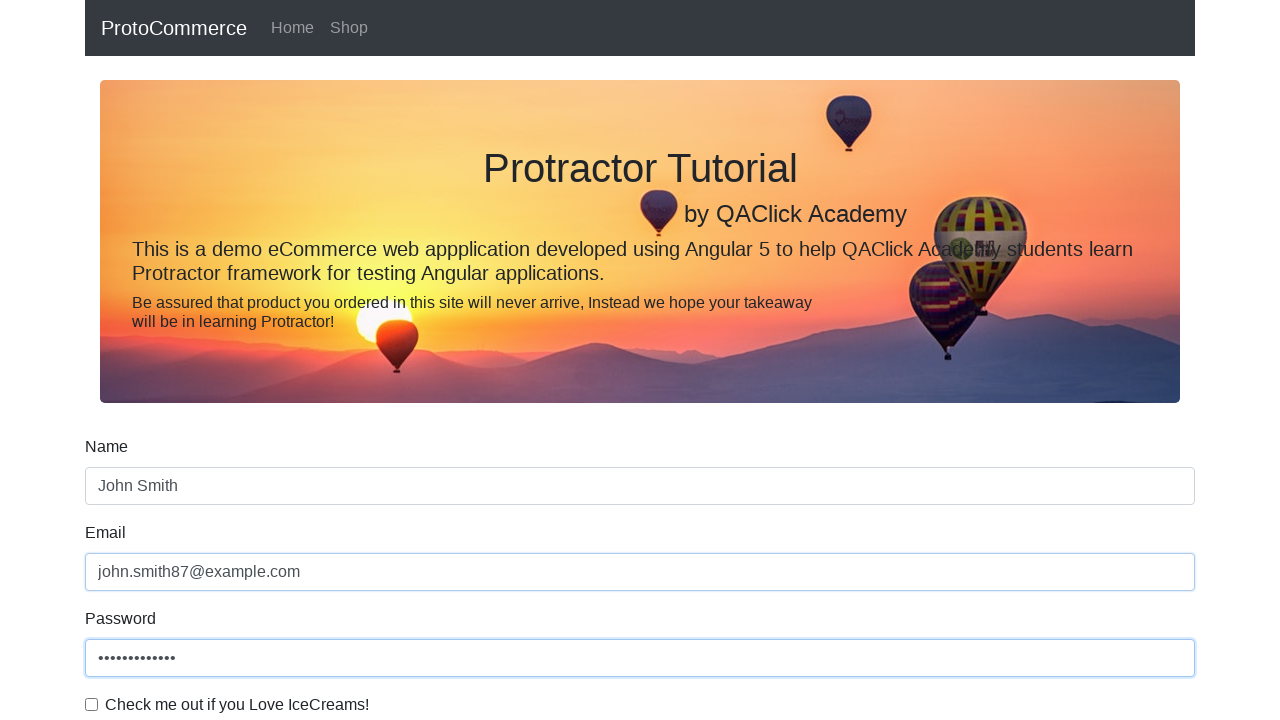

Clicked checkbox label to enable checkbox at (237, 705) on label.form-check-label
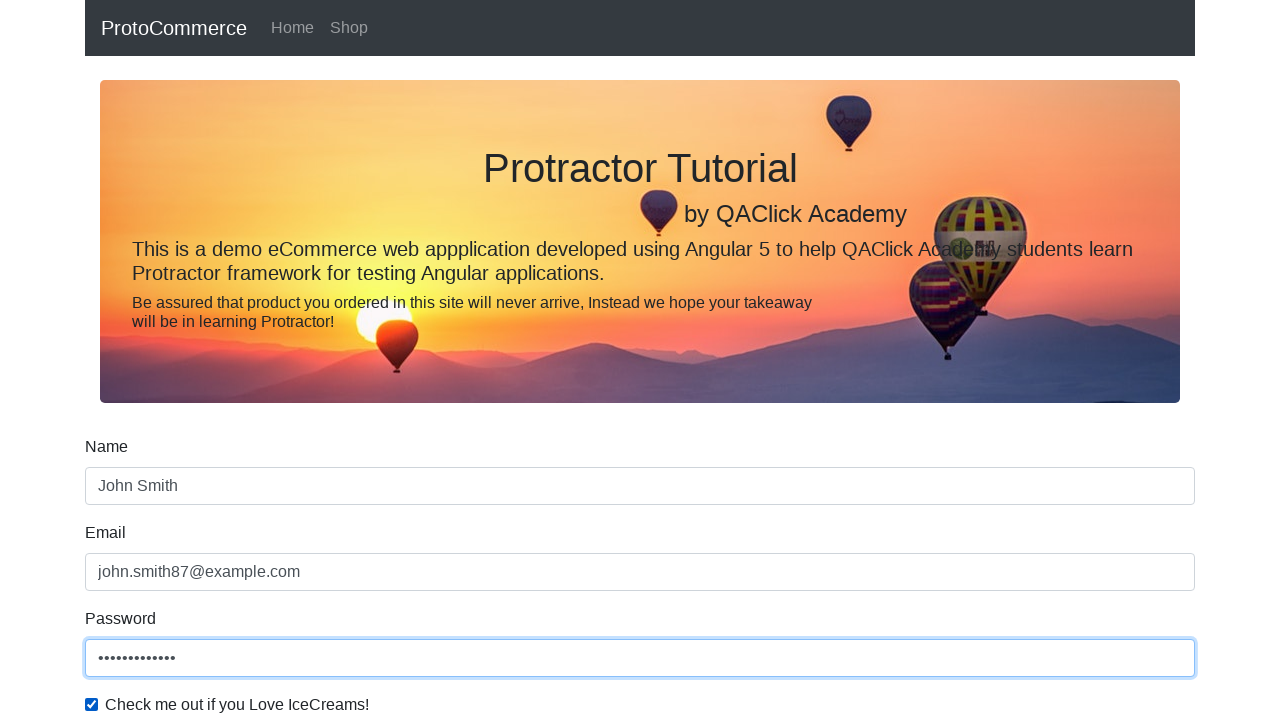

Filled birthday field with '1995-03-15' on input[name='bday']
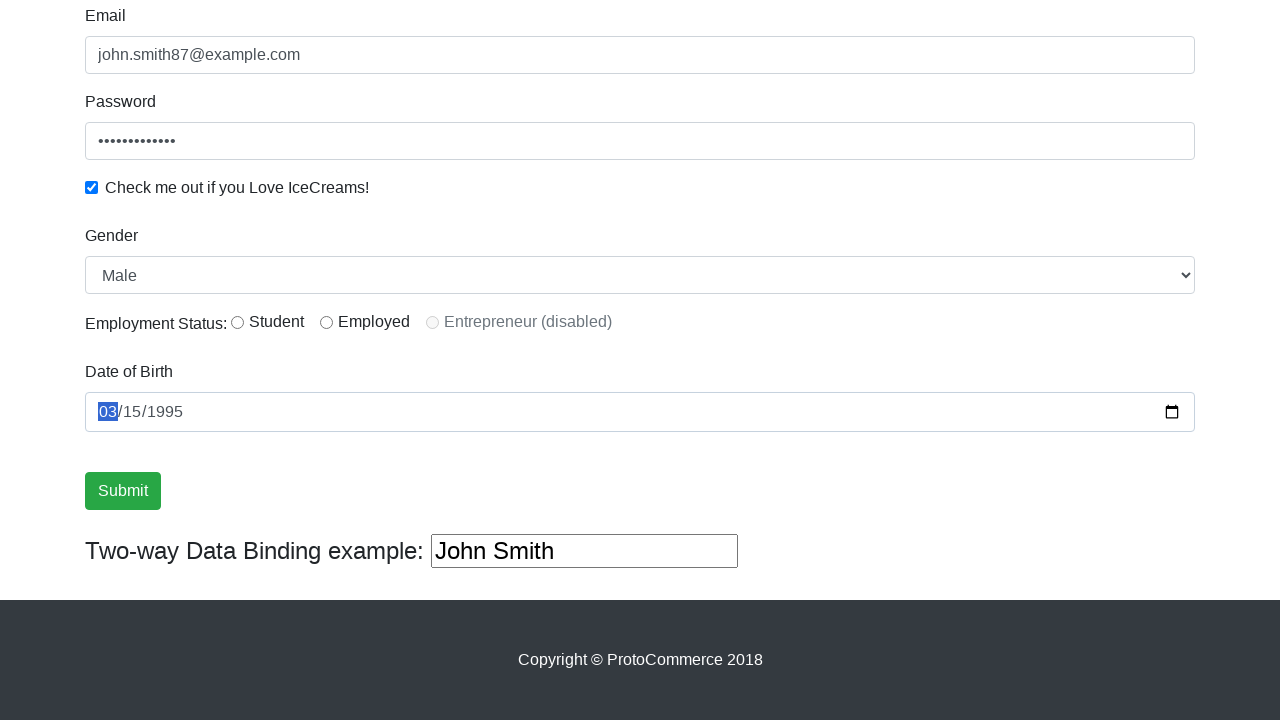

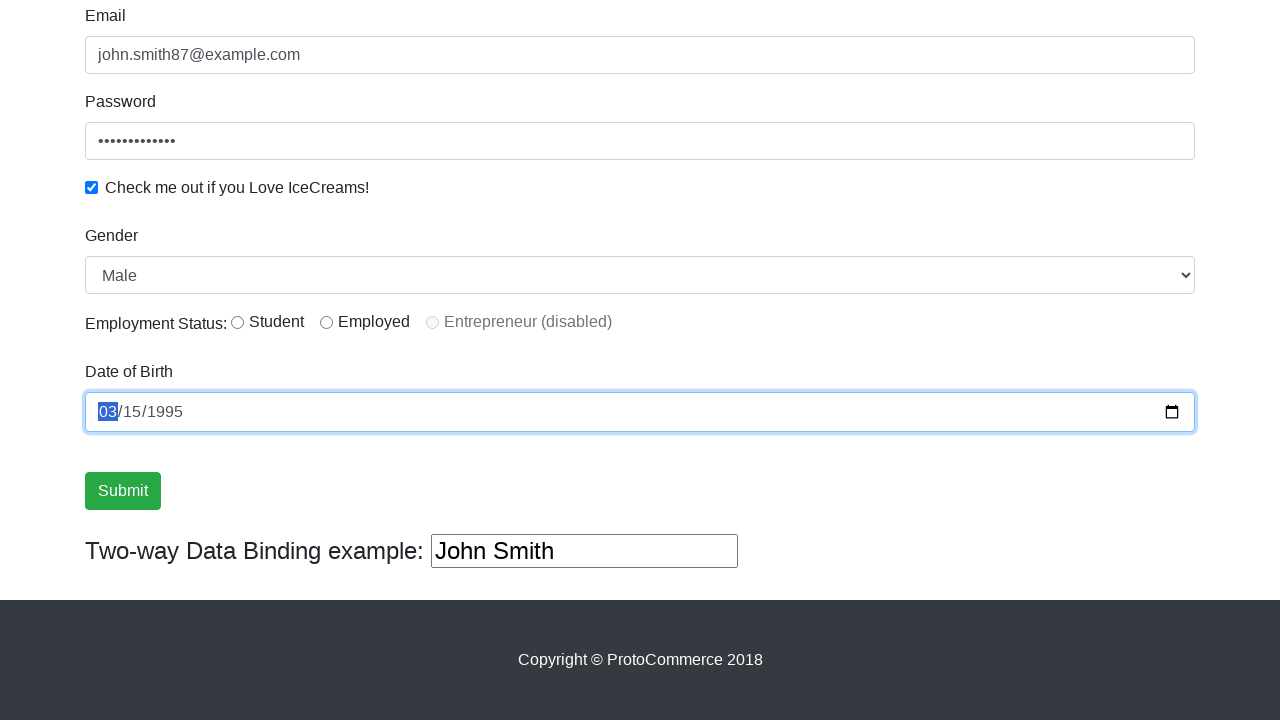